Tests registration form validation by entering a password with less than 6 characters and verifying password length error messages.

Starting URL: https://alada.vn/tai-khoan/dang-ky.html

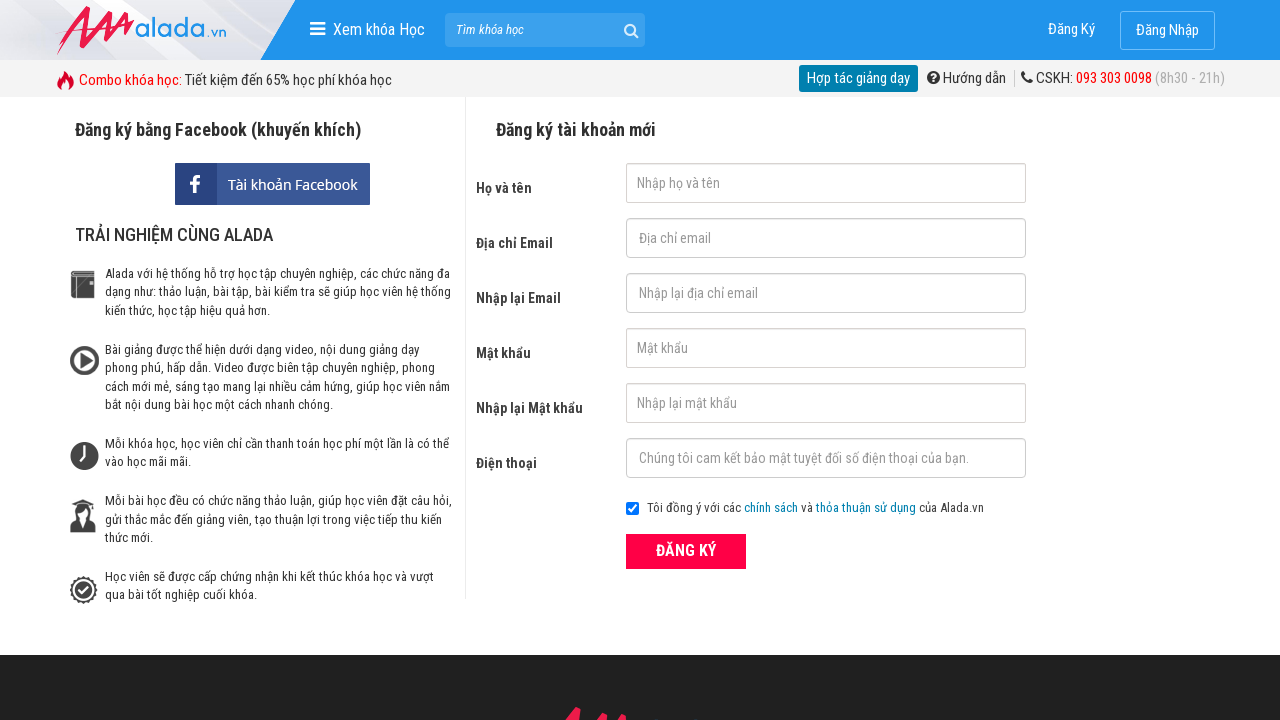

Registration page loaded - title_login selector found
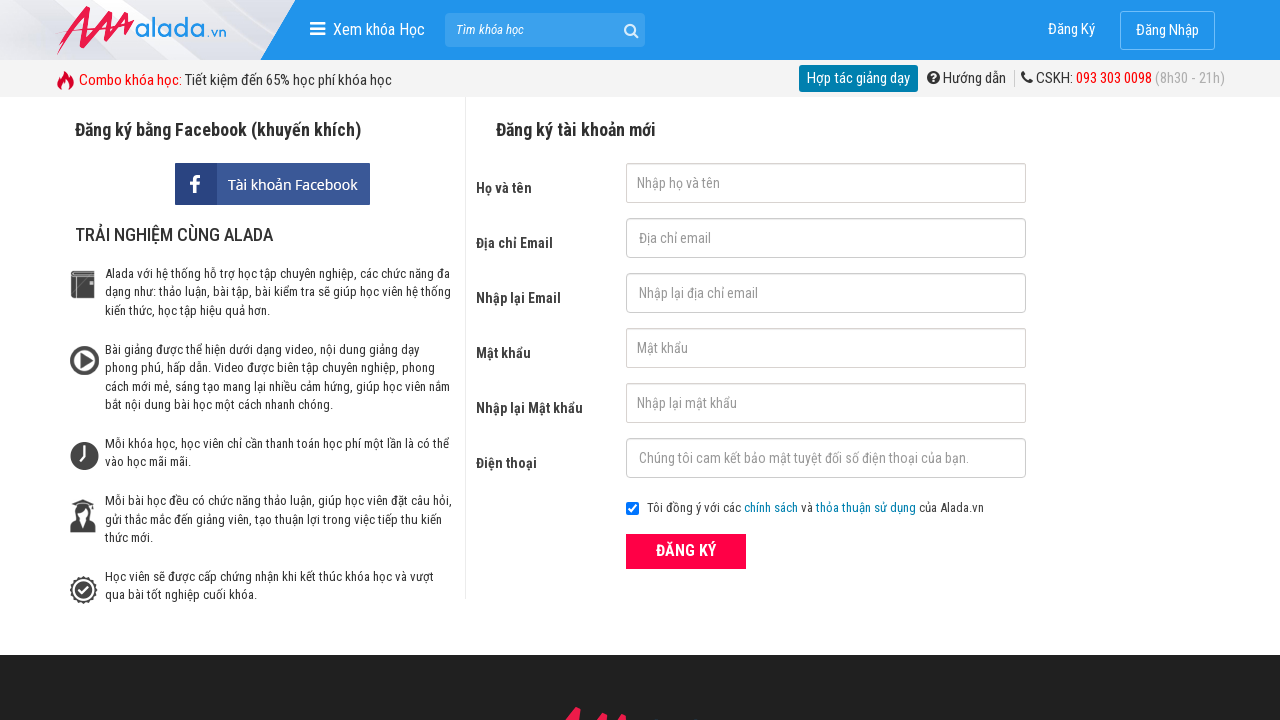

Filled first name field with 'Pham Thi Lan' on #txtFirstname
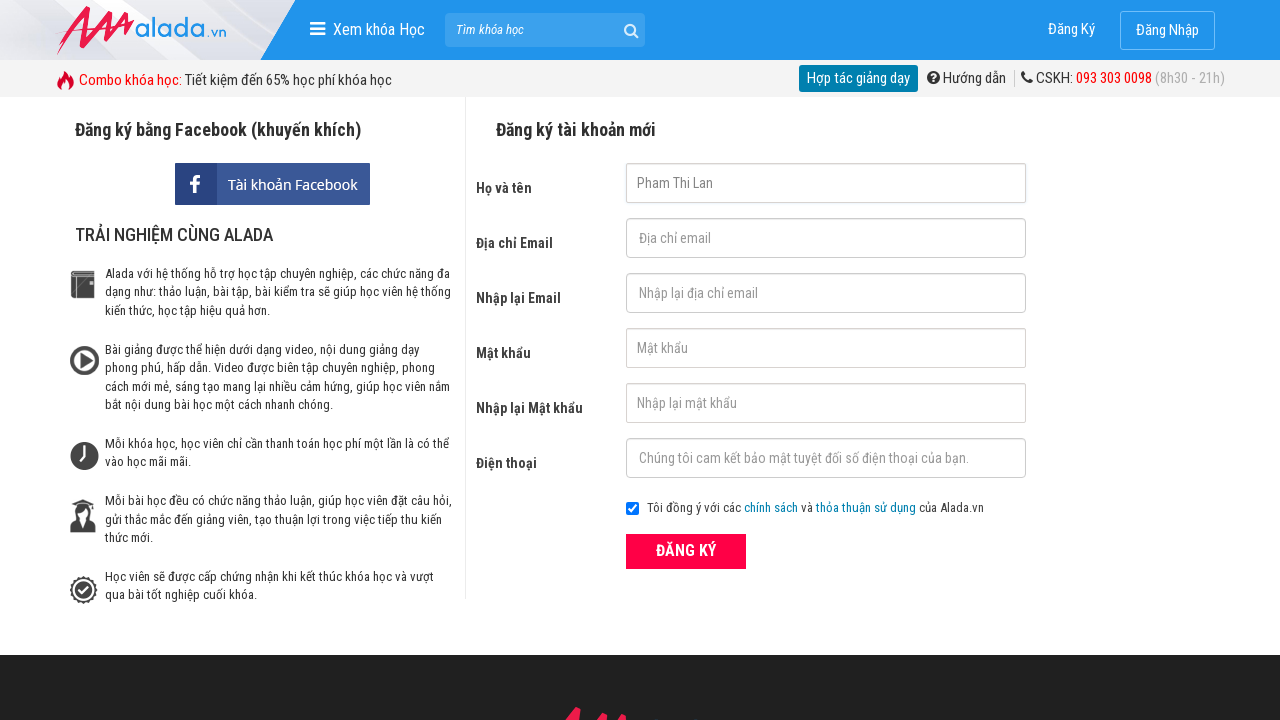

Filled email field with 'phamlan@gmail.com' on #txtEmail
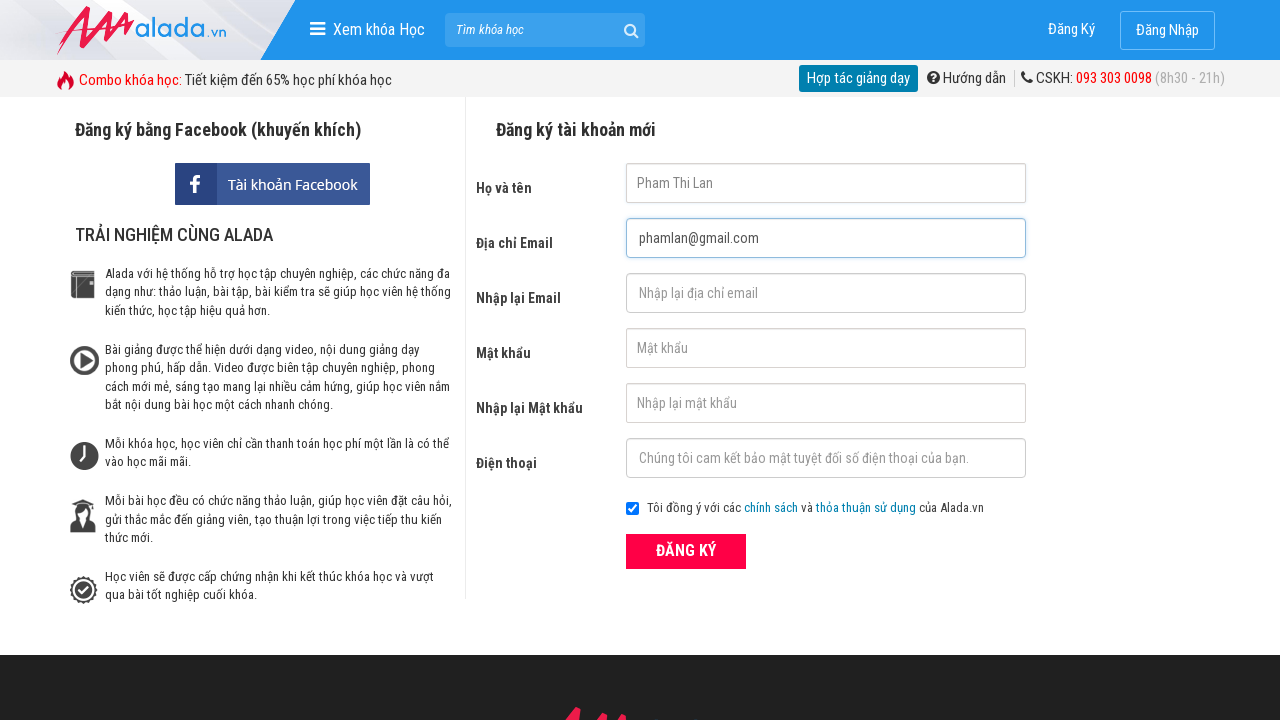

Filled confirm email field with 'phamlan@gmail.com' on #txtCEmail
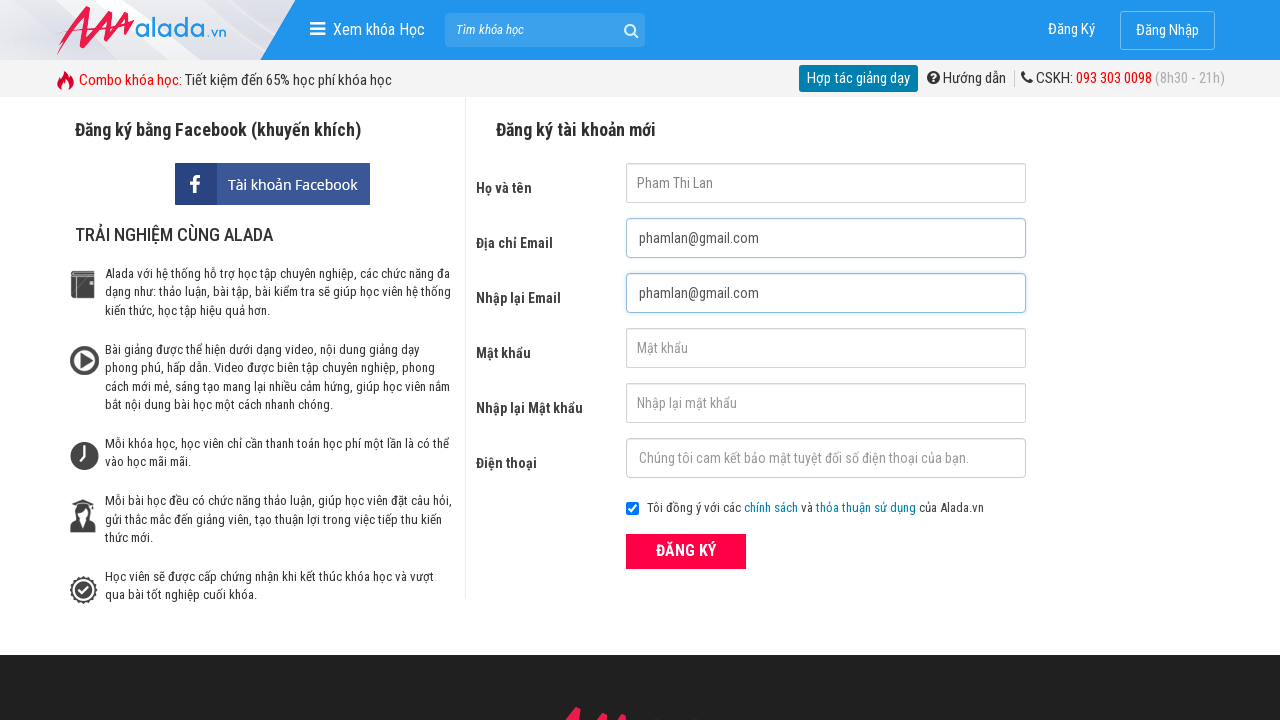

Filled password field with 'abc12' (5 characters - less than 6) on #txtPassword
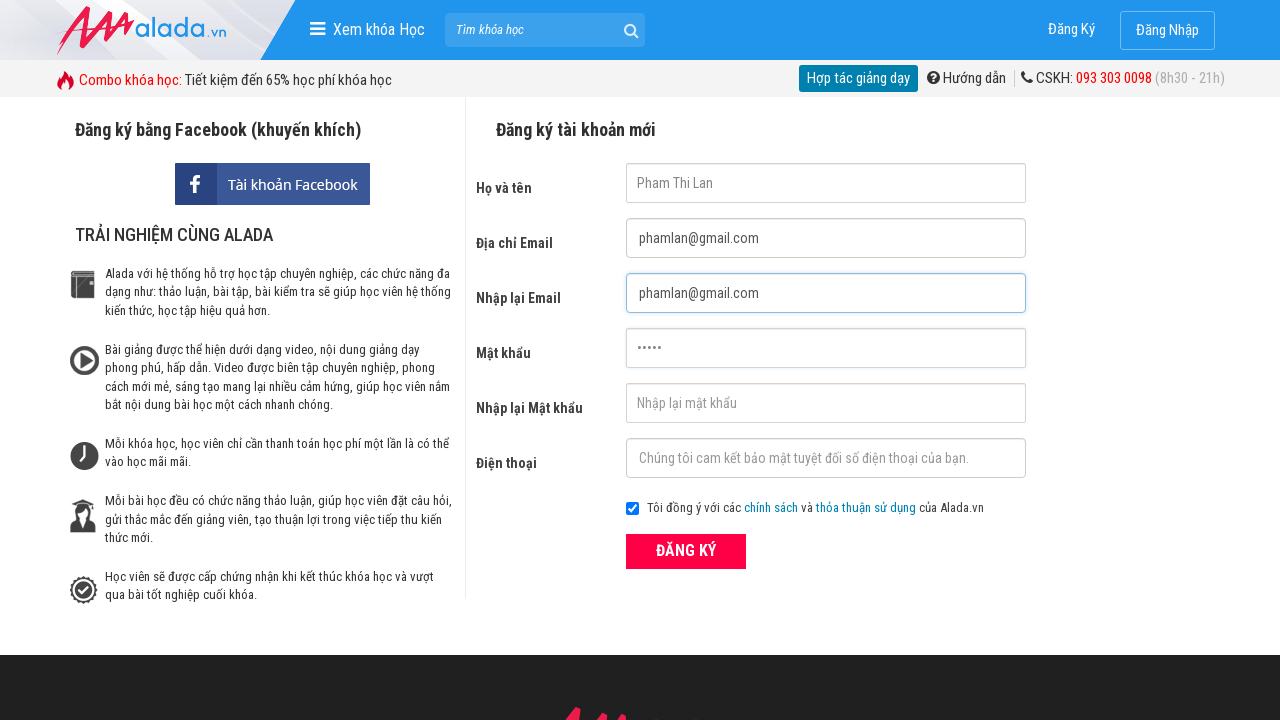

Filled confirm password field with 'abc12' (5 characters - less than 6) on #txtCPassword
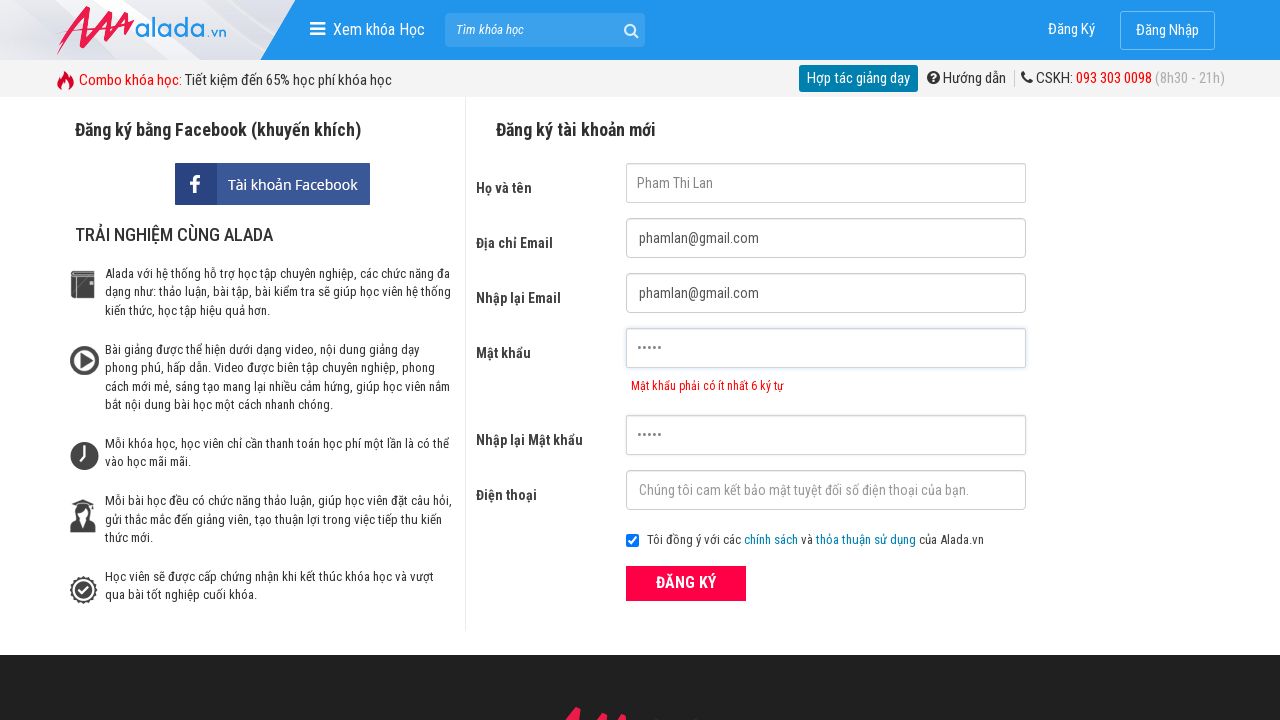

Filled phone field with '0923456789' on #txtPhone
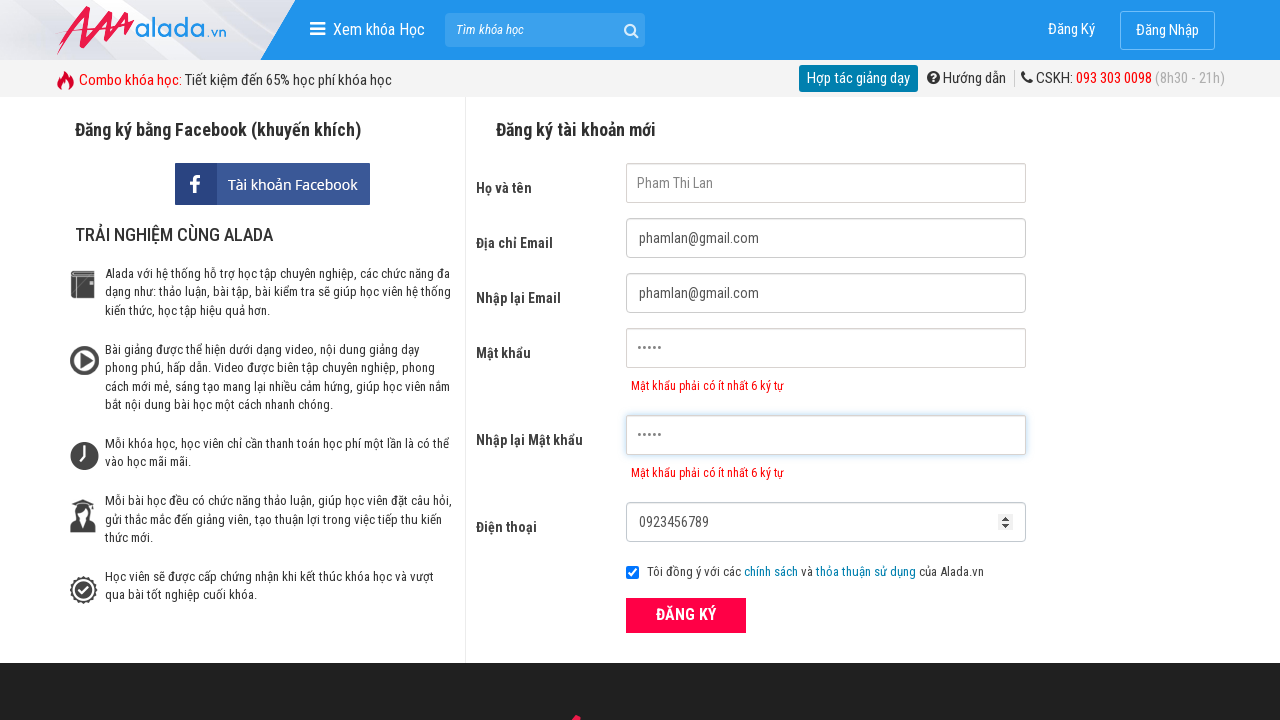

Clicked ĐĂNG KÝ (Register) button to submit form at (686, 615) on xpath=//form[@id='frmLogin']//button[text()='ĐĂNG KÝ']
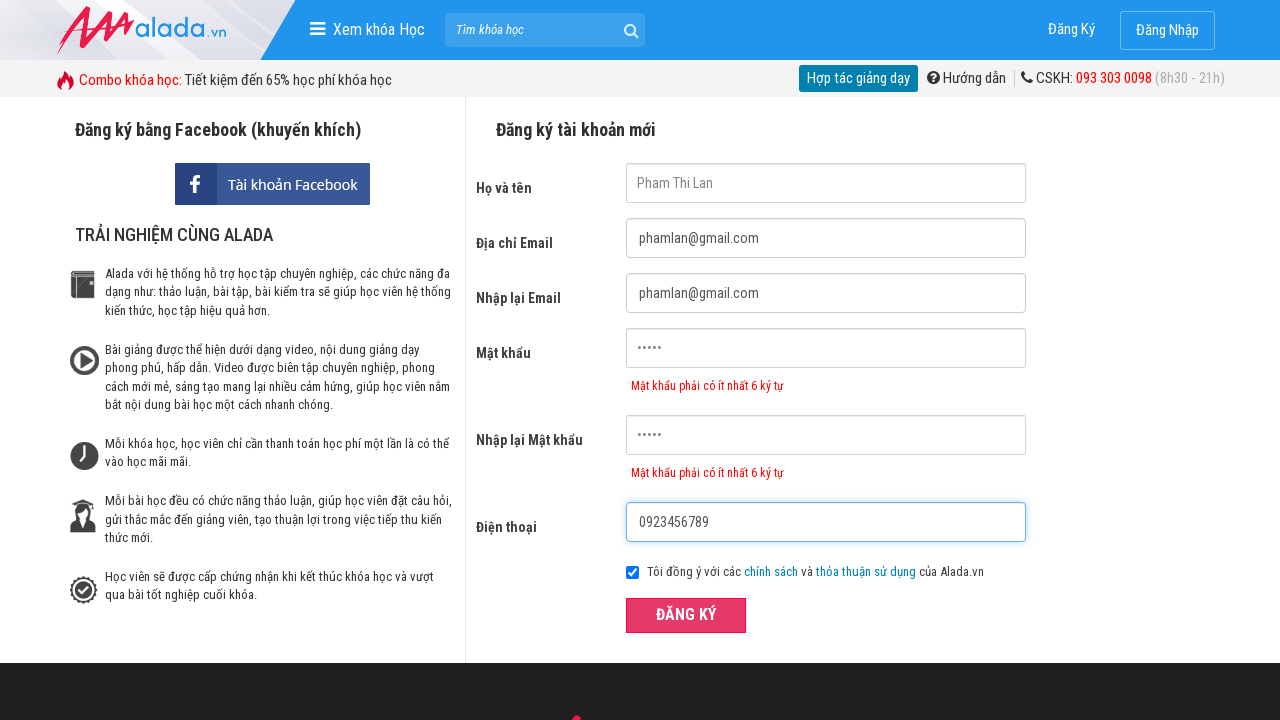

Password error message appeared - validation triggered for password field
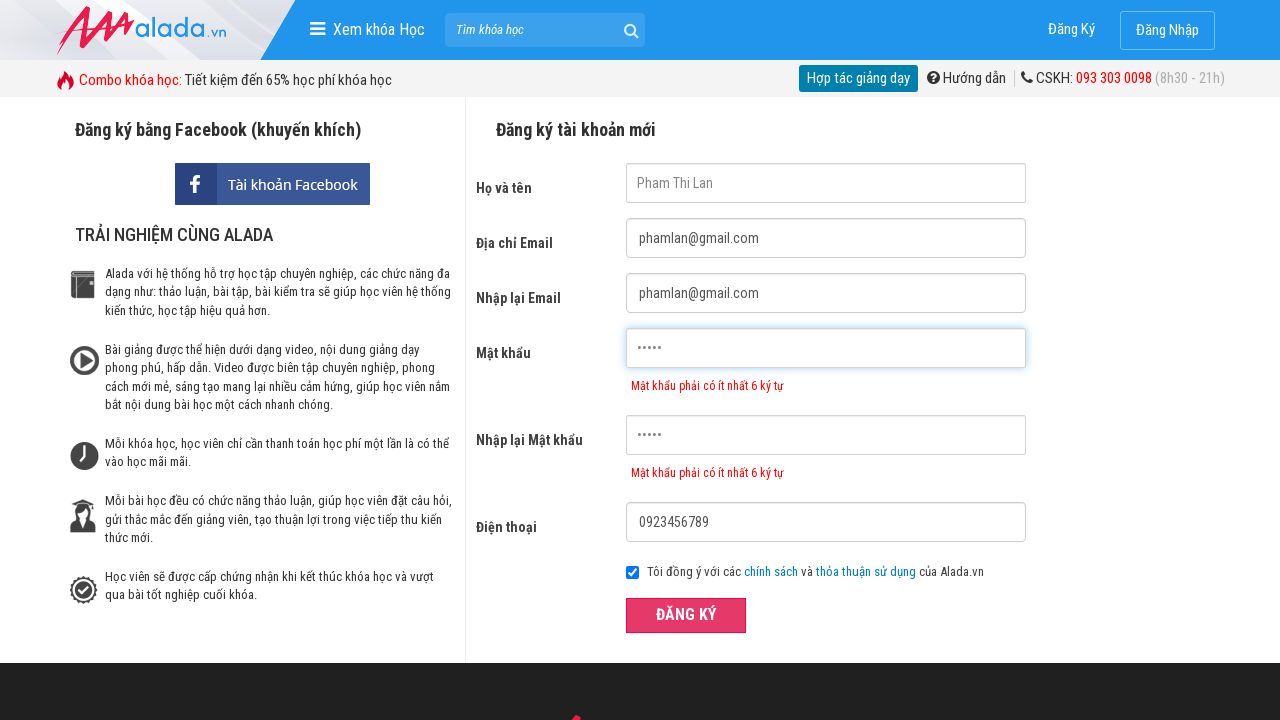

Confirm password error message appeared - validation triggered for confirm password field
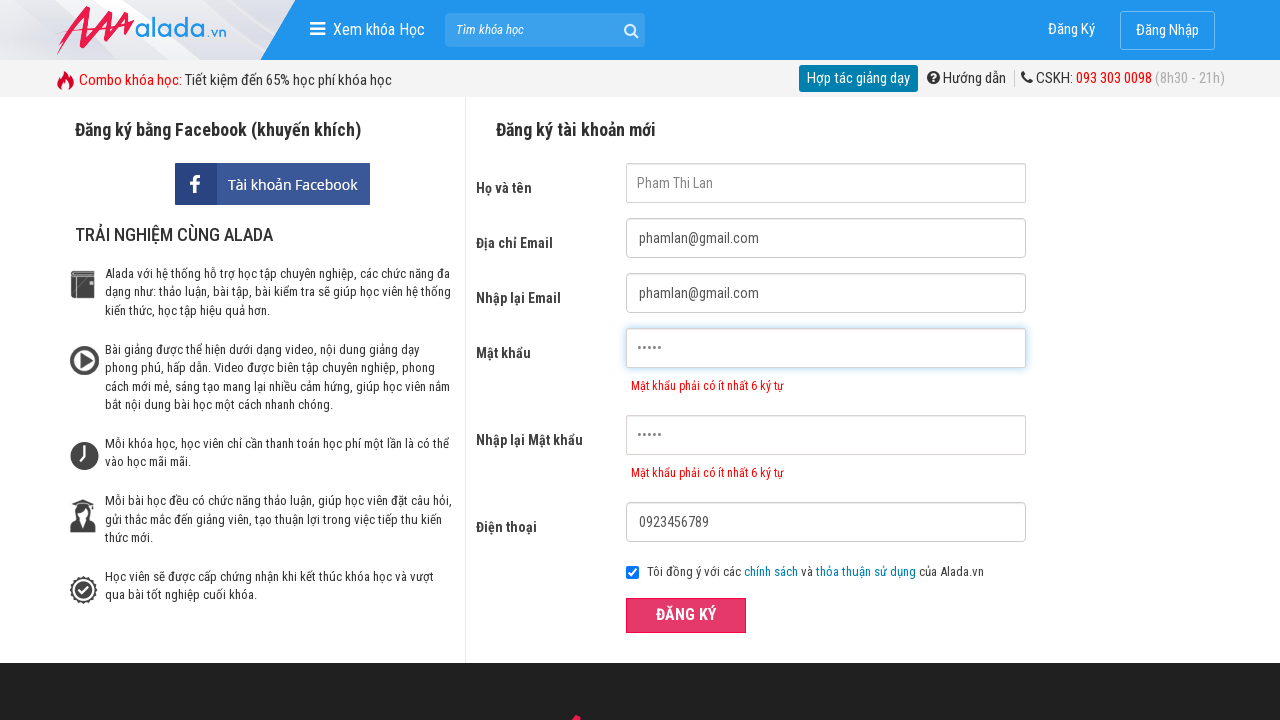

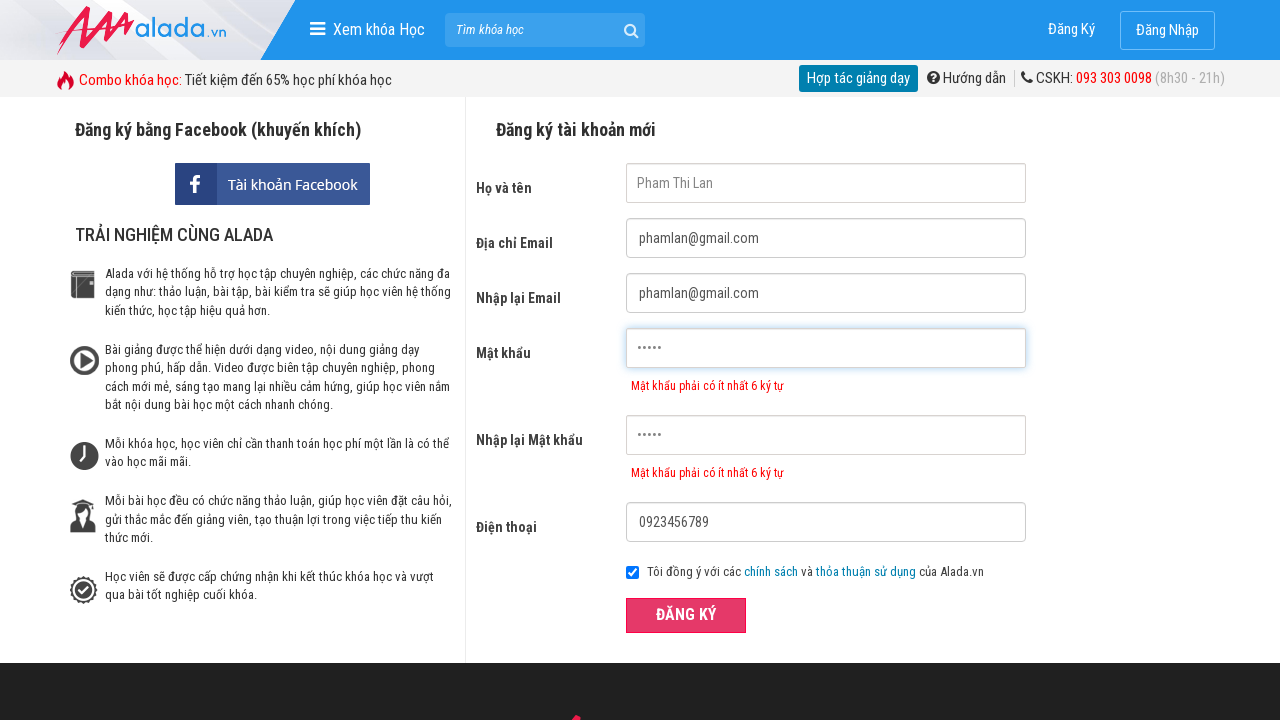